Tests multi-window handling by navigating to onpassive.com, finding social media links in the footer, opening them in new tabs using keyboard shortcuts, and switching between the opened windows.

Starting URL: https://onpassive.com

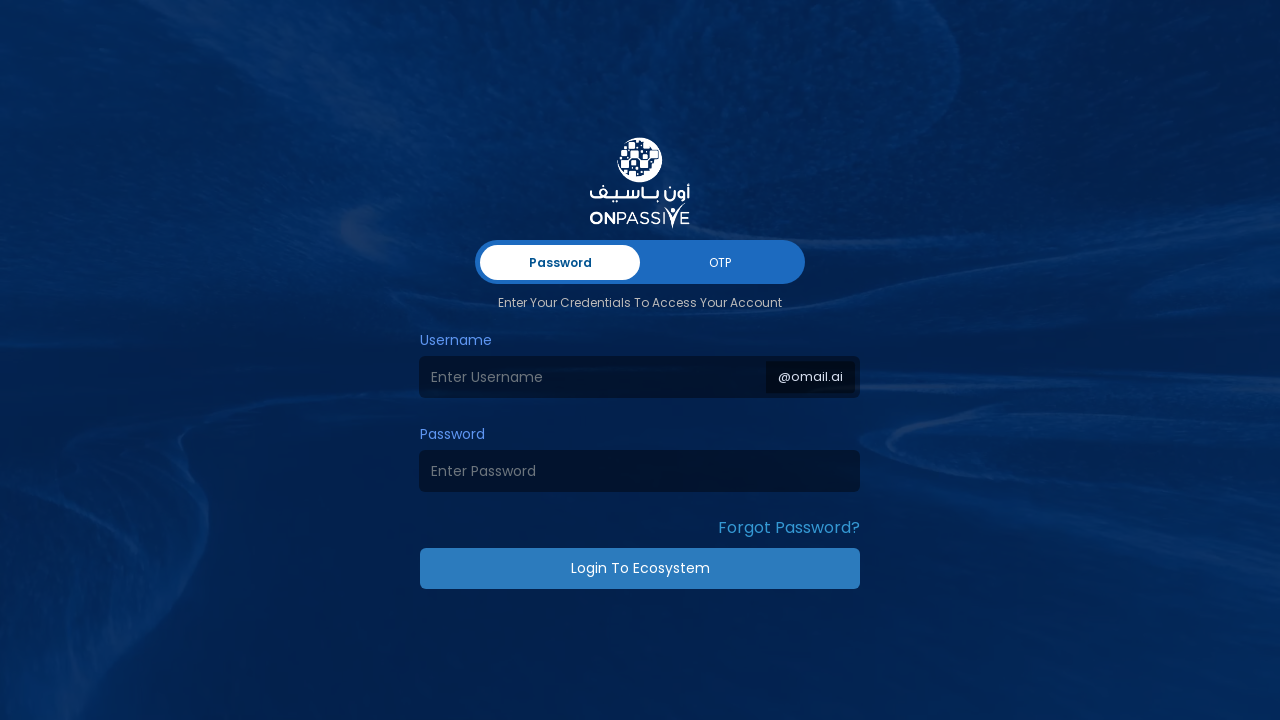

Waited for page to load (domcontentloaded state)
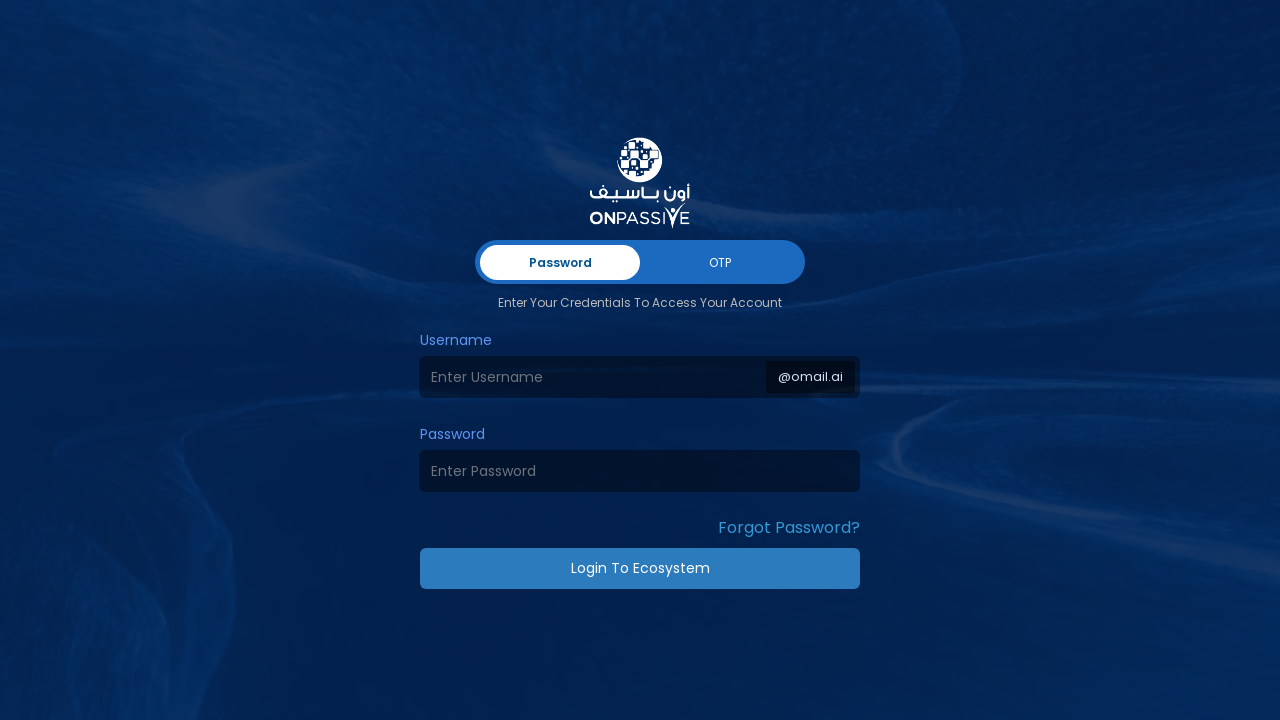

Found all links on the page - total count: 11
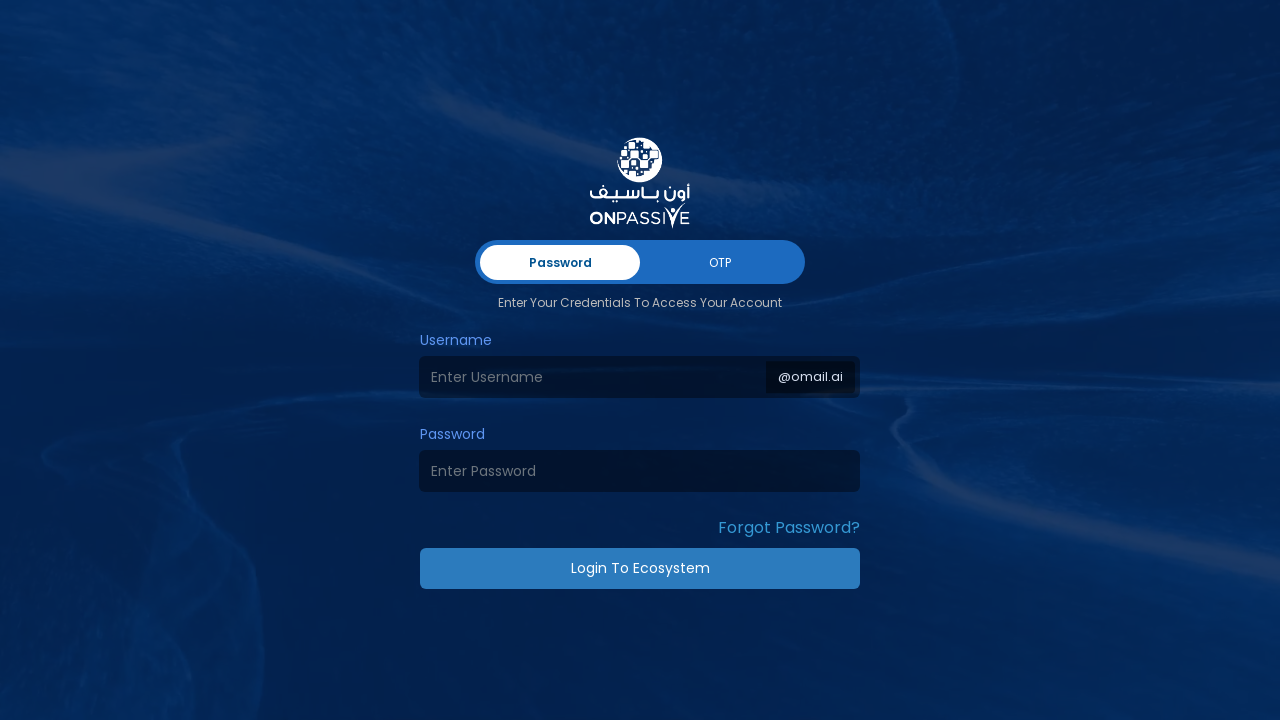

Located footer social media links container
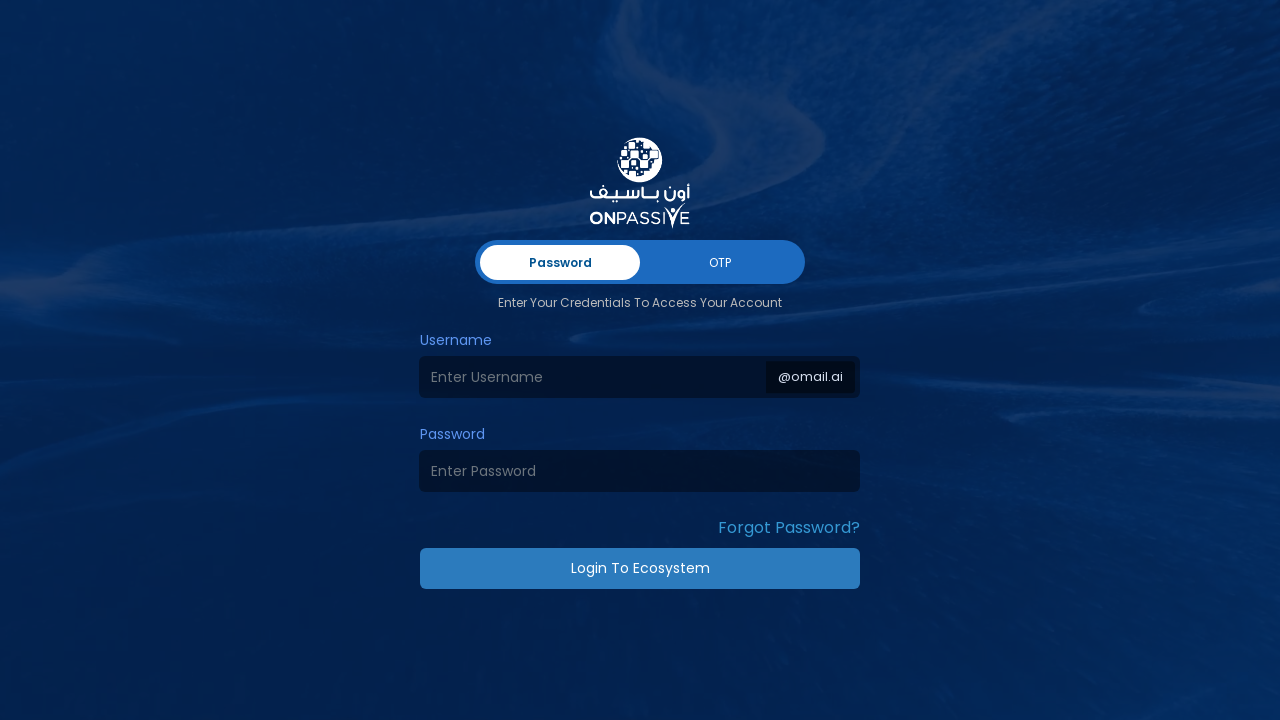

Found social media links in footer - total count: 0
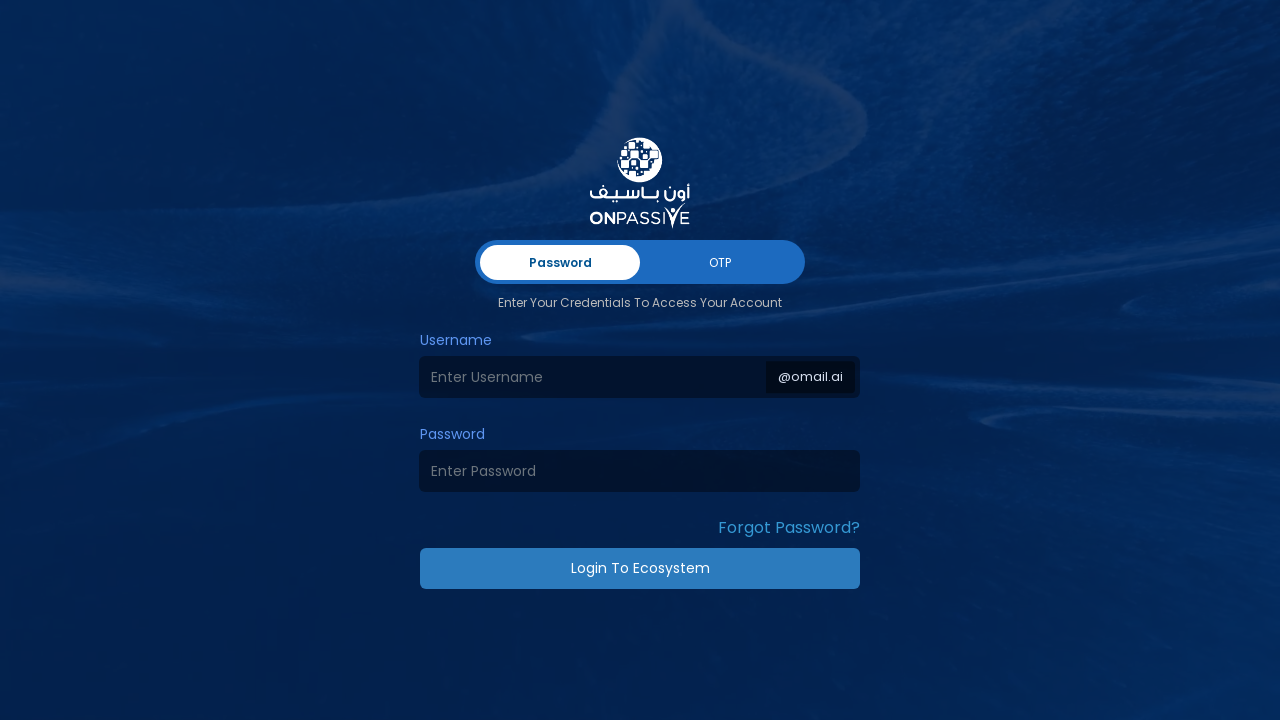

Waited 1 second for new tabs to open
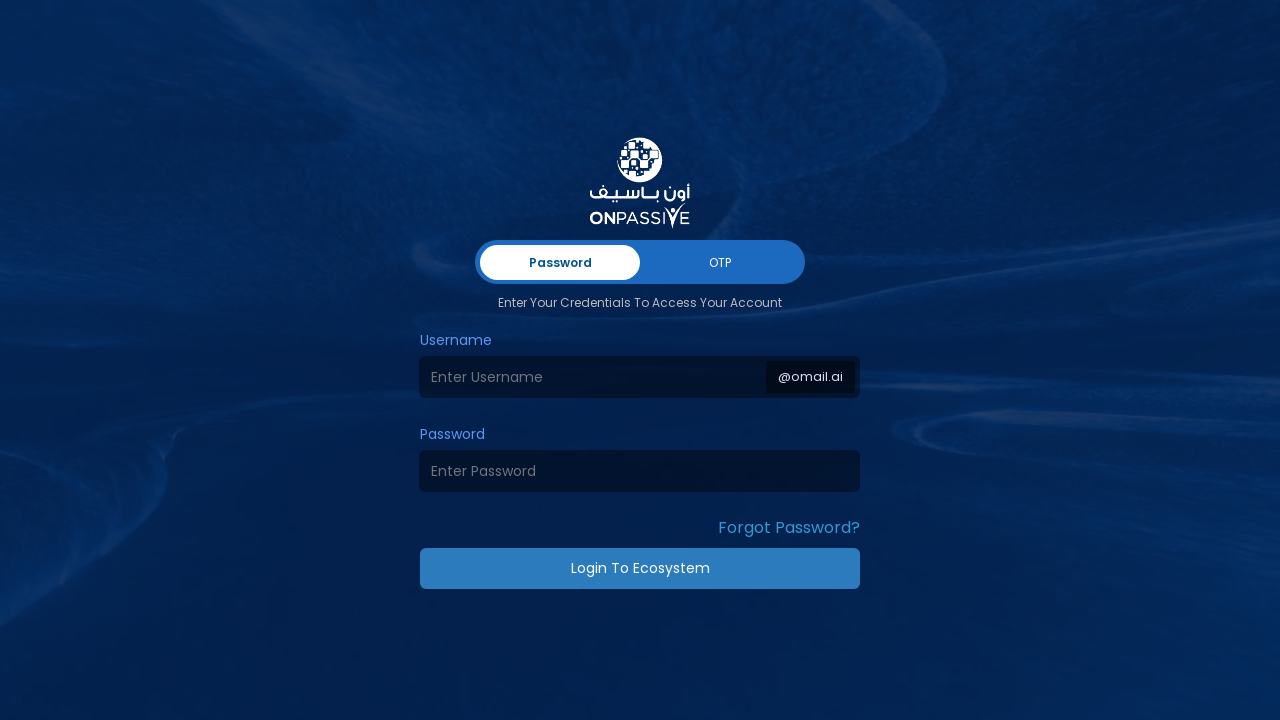

Retrieved all open pages/tabs - total count: 1
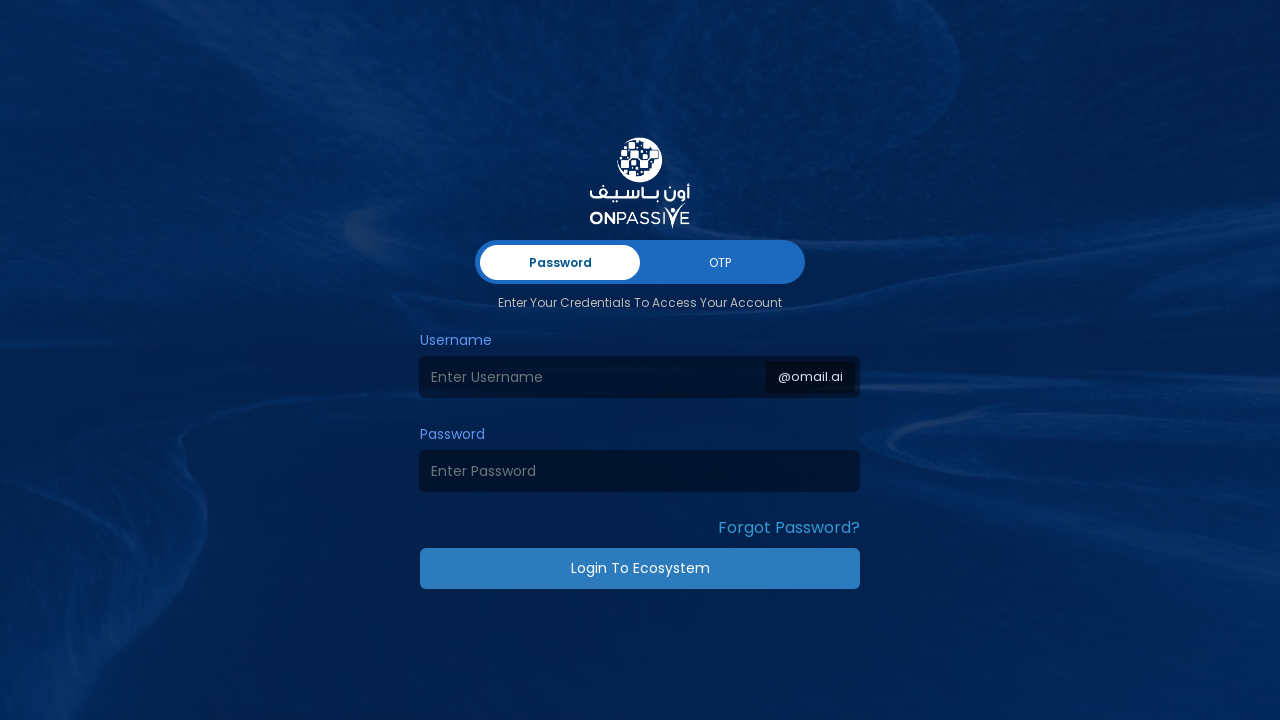

Waited for tab to load (domcontentloaded state) - title: ONPASSIVE Ecosystem
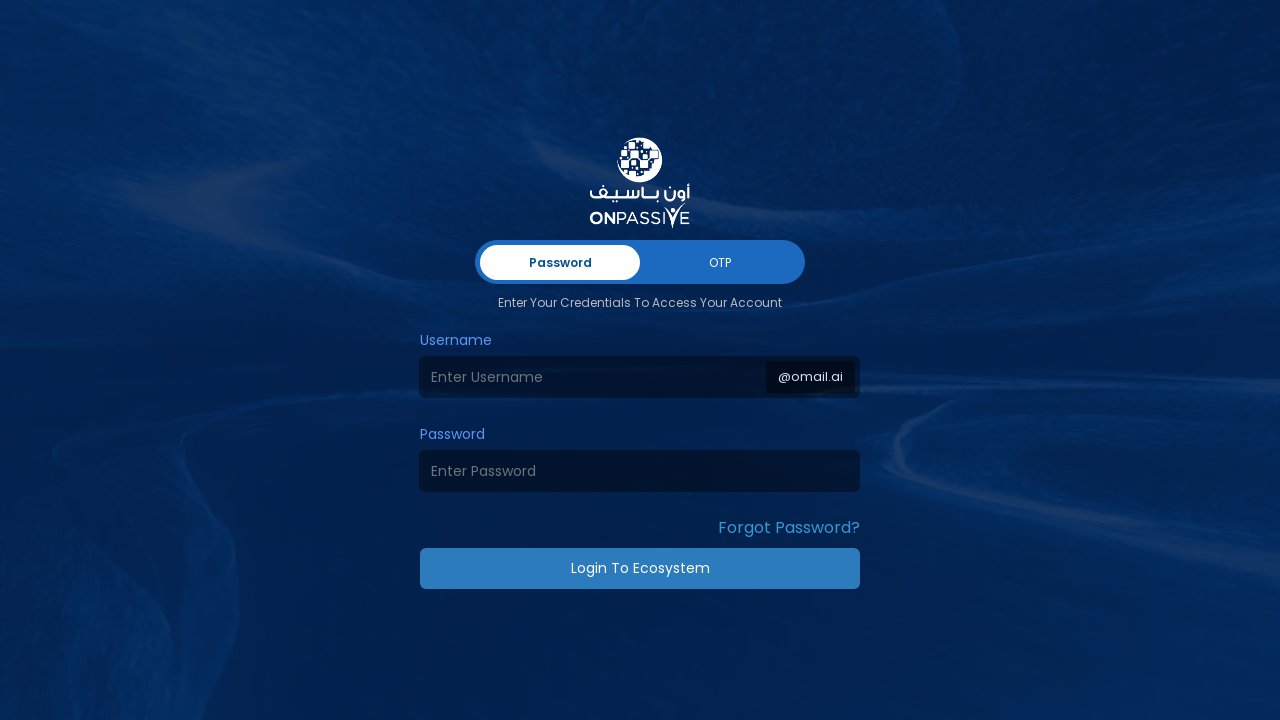

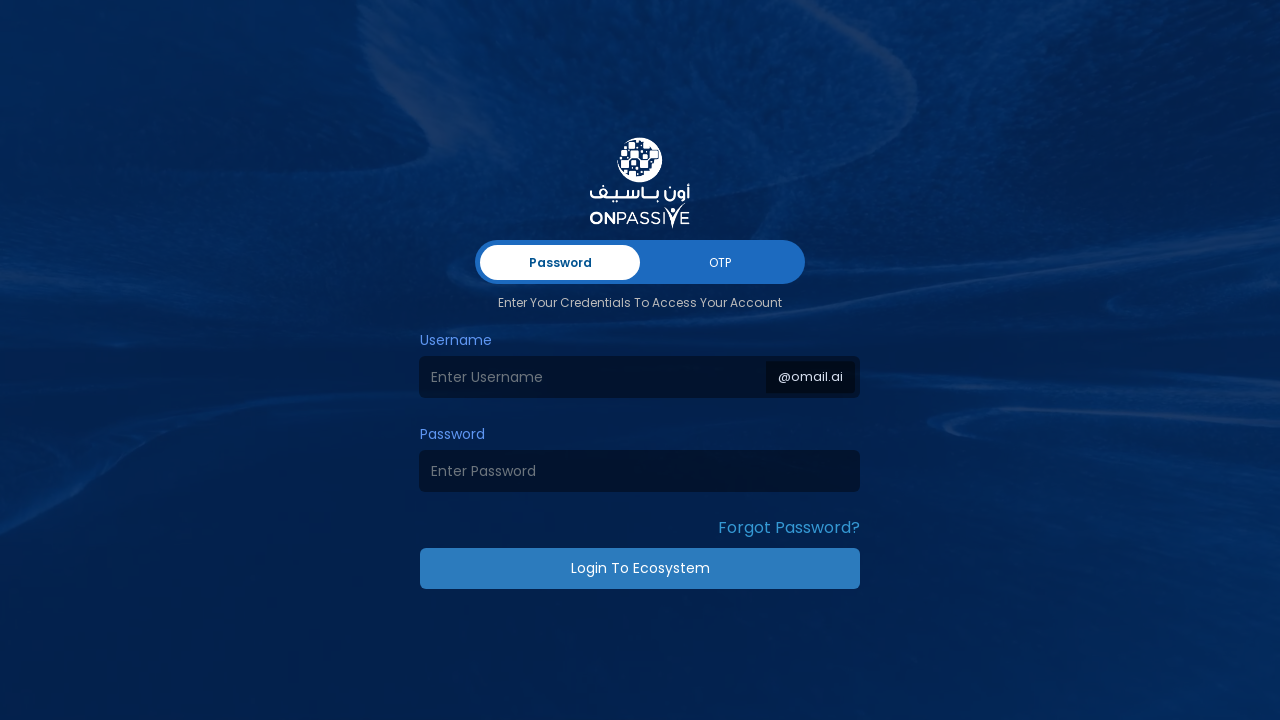